Tests dropdown functionality on a practice automation site by selecting a static dropdown option and using an autocomplete dynamic dropdown to select a country.

Starting URL: http://codenboxautomationlab.com/practice/

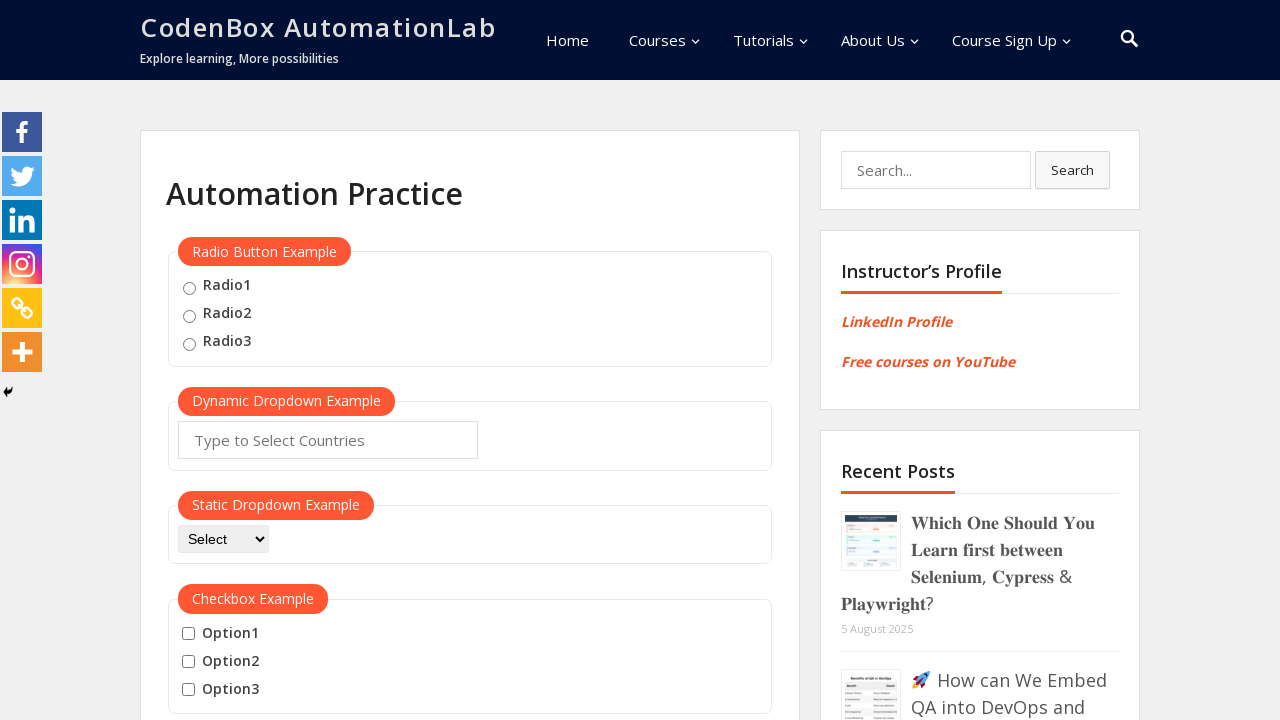

Selected 'option1' from static dropdown on #dropdown-class-example
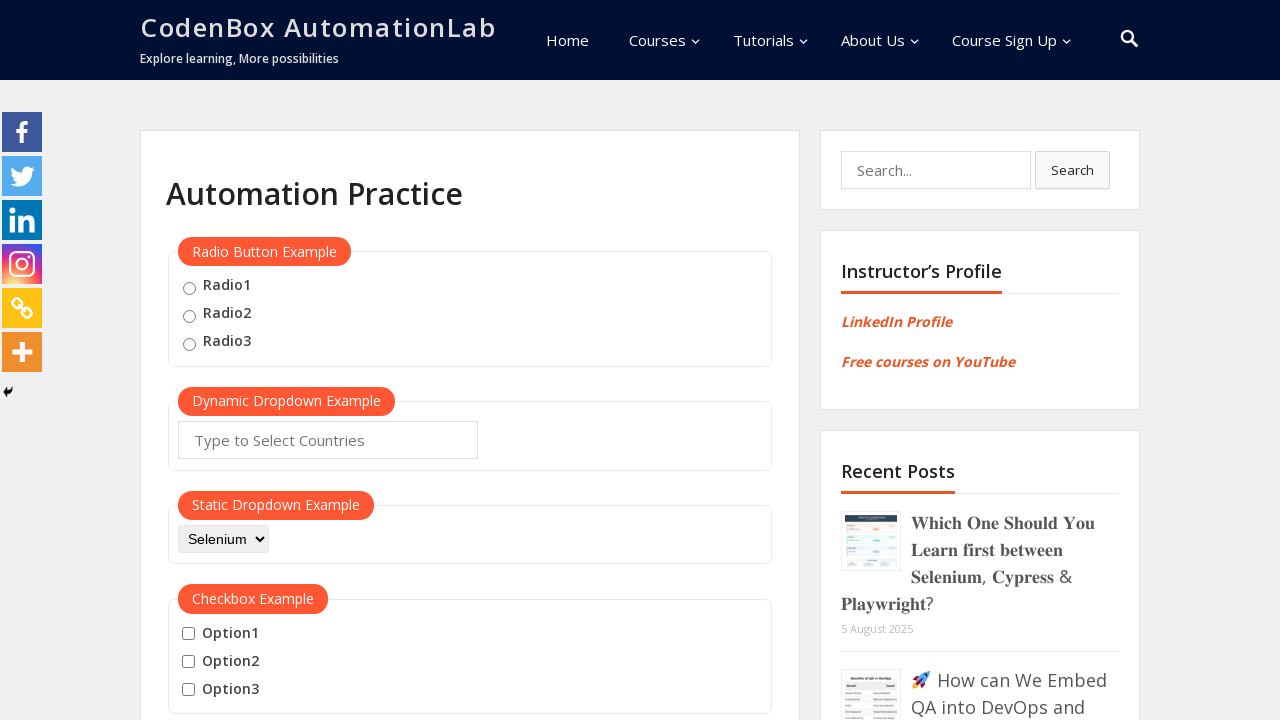

Verified dropdown selection is 'option1'
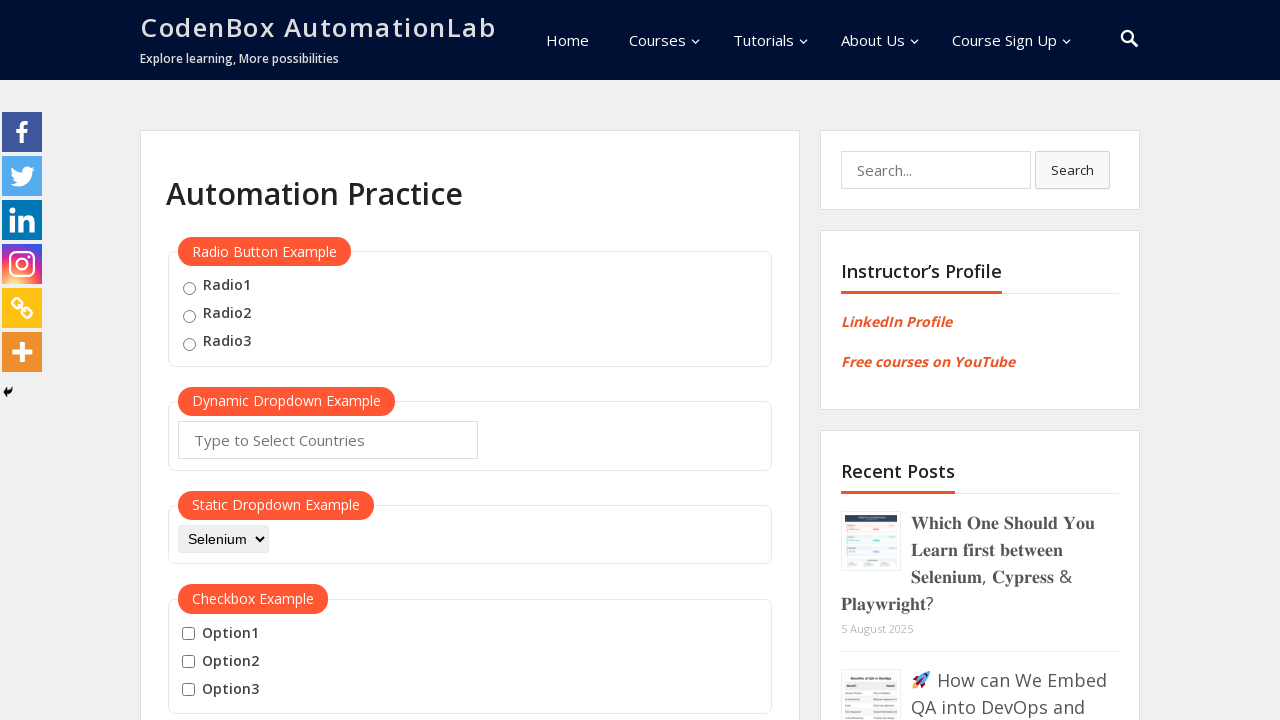

Typed 'can' into autocomplete field to trigger suggestions on #autocomplete
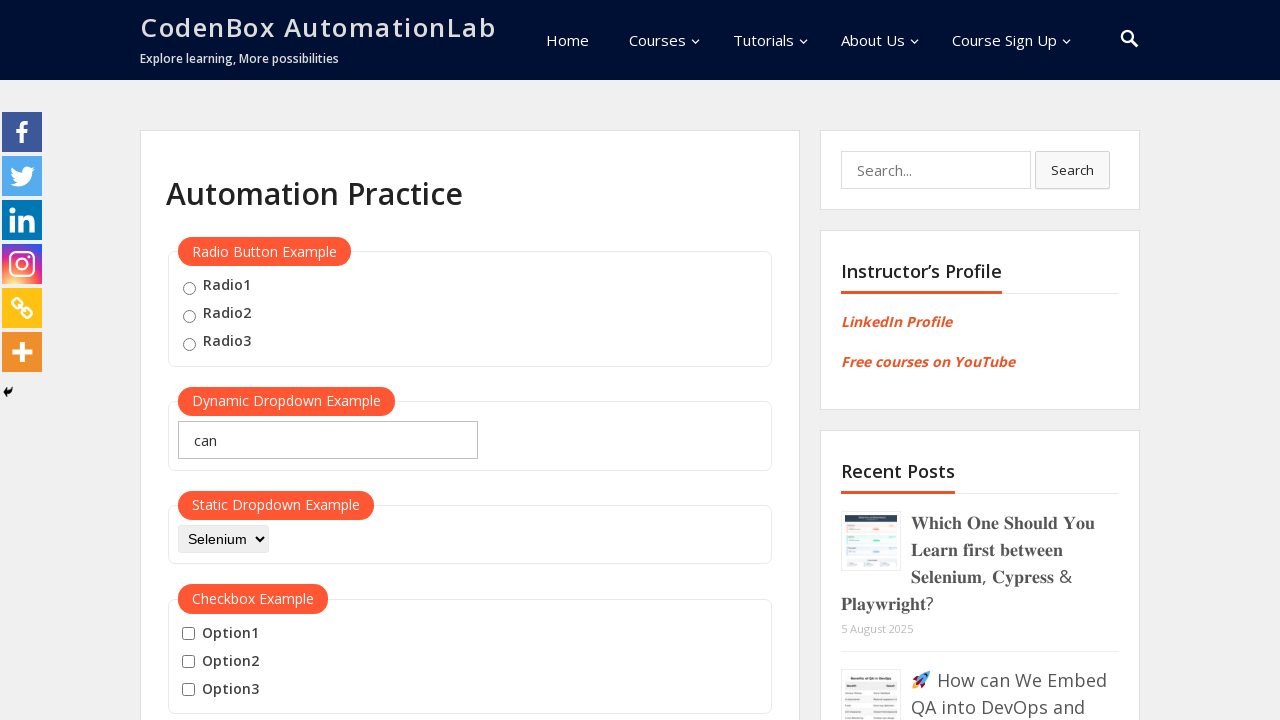

Autocomplete suggestions appeared
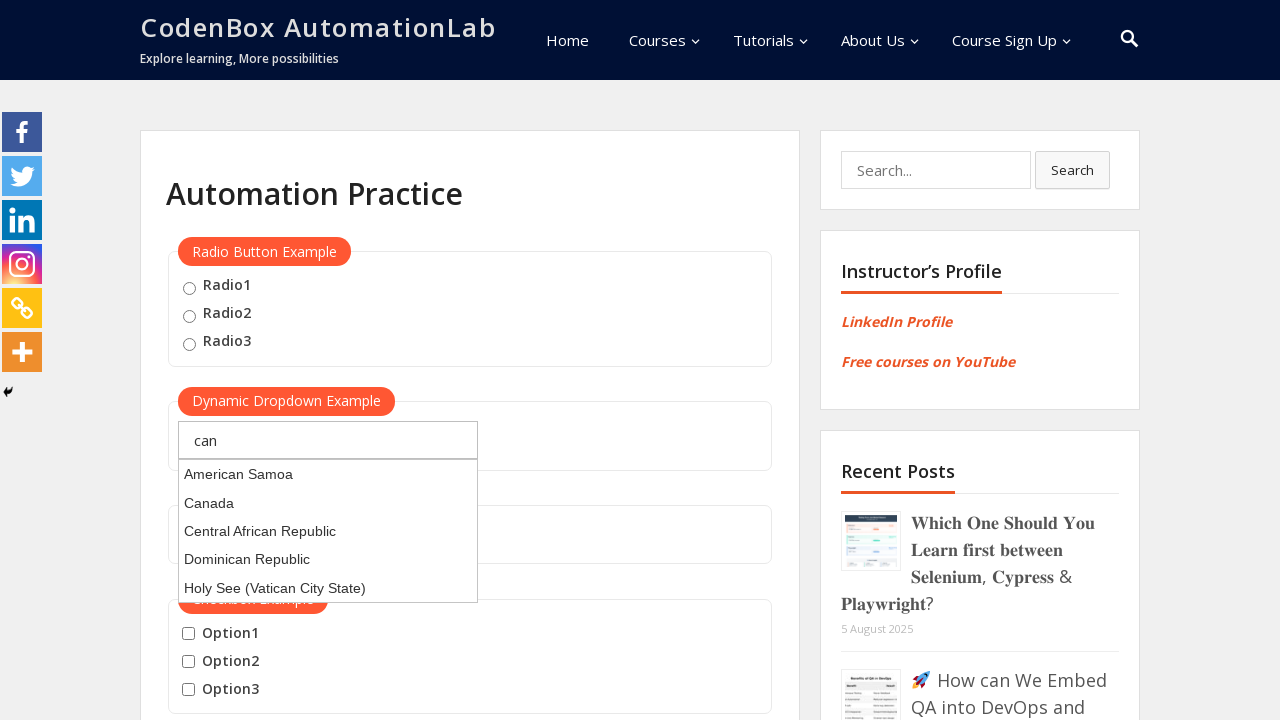

Selected 'Canada' from autocomplete dropdown suggestions at (328, 503) on .ui-menu-item div >> internal:has-text="Canada"i
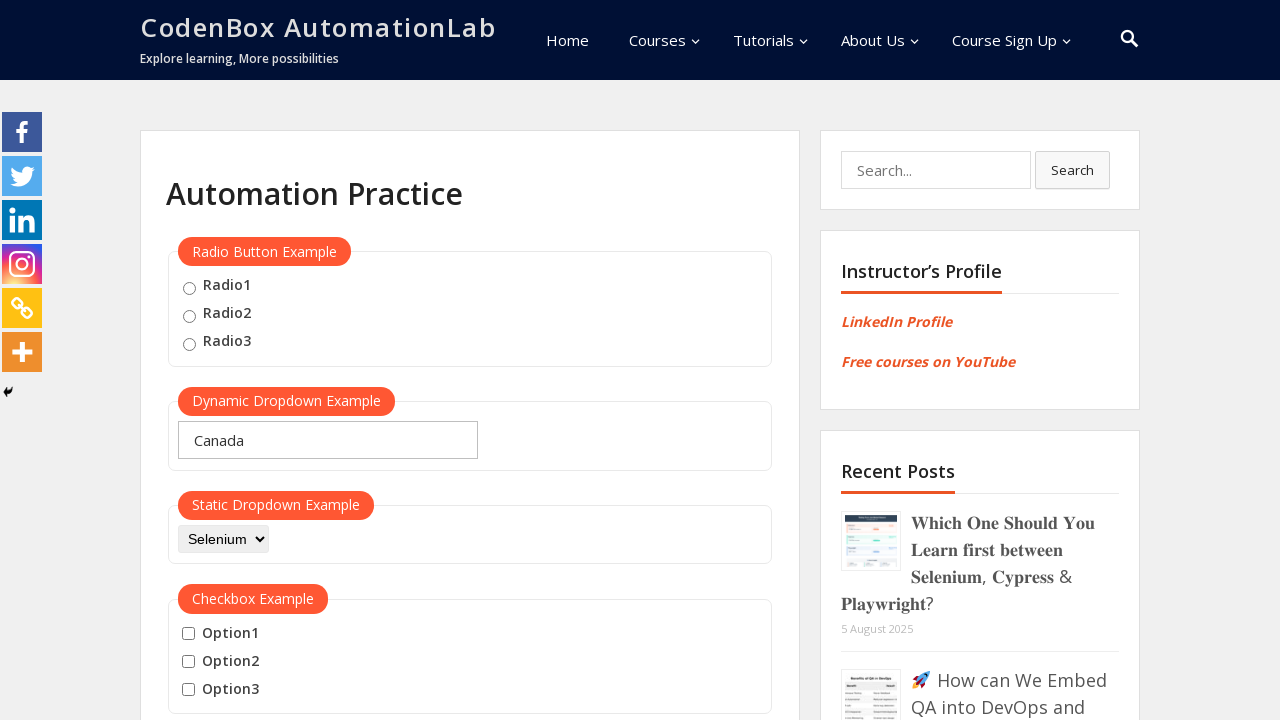

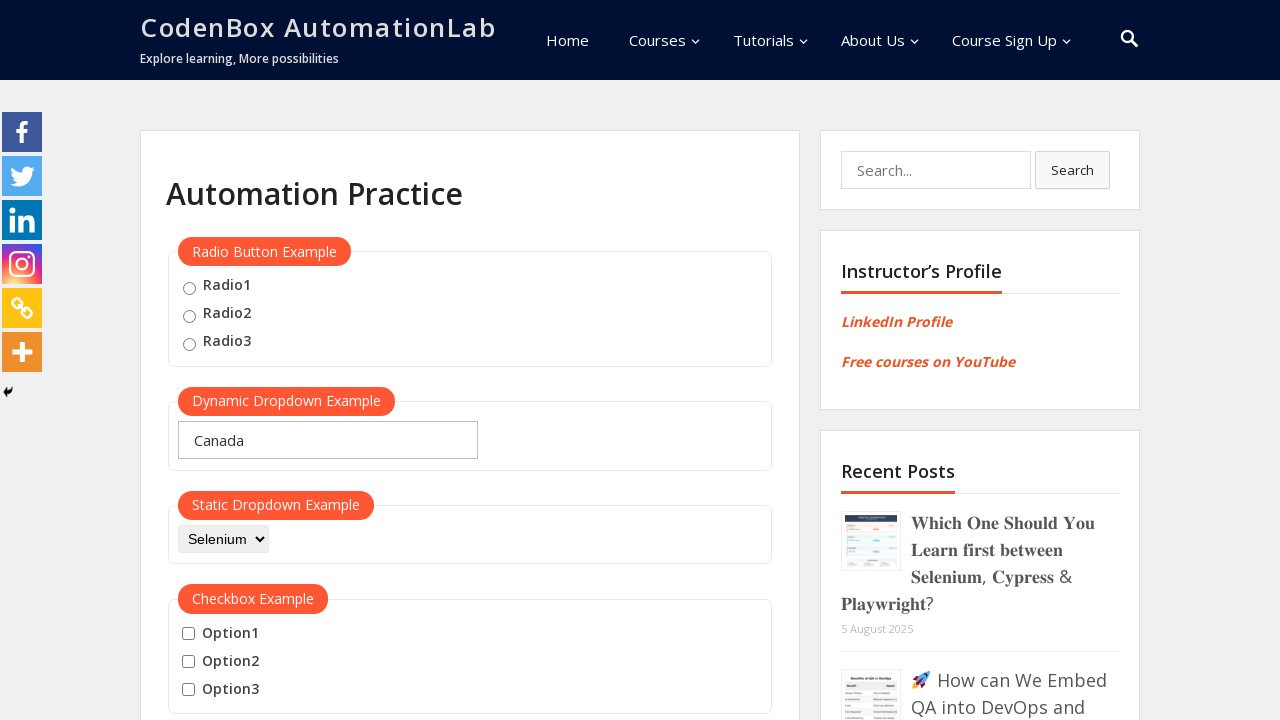